Tests file upload functionality by selecting a file and uploading it

Starting URL: https://the-internet.herokuapp.com/upload

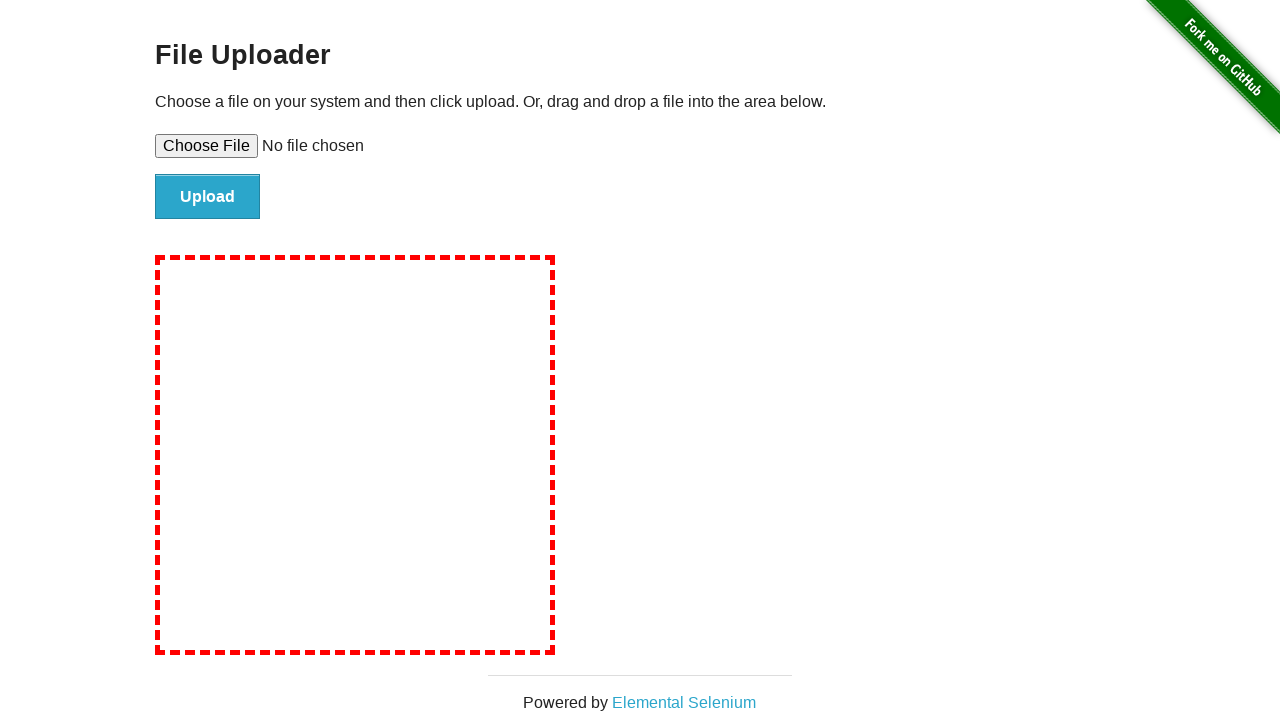

Created temporary test file with sample content
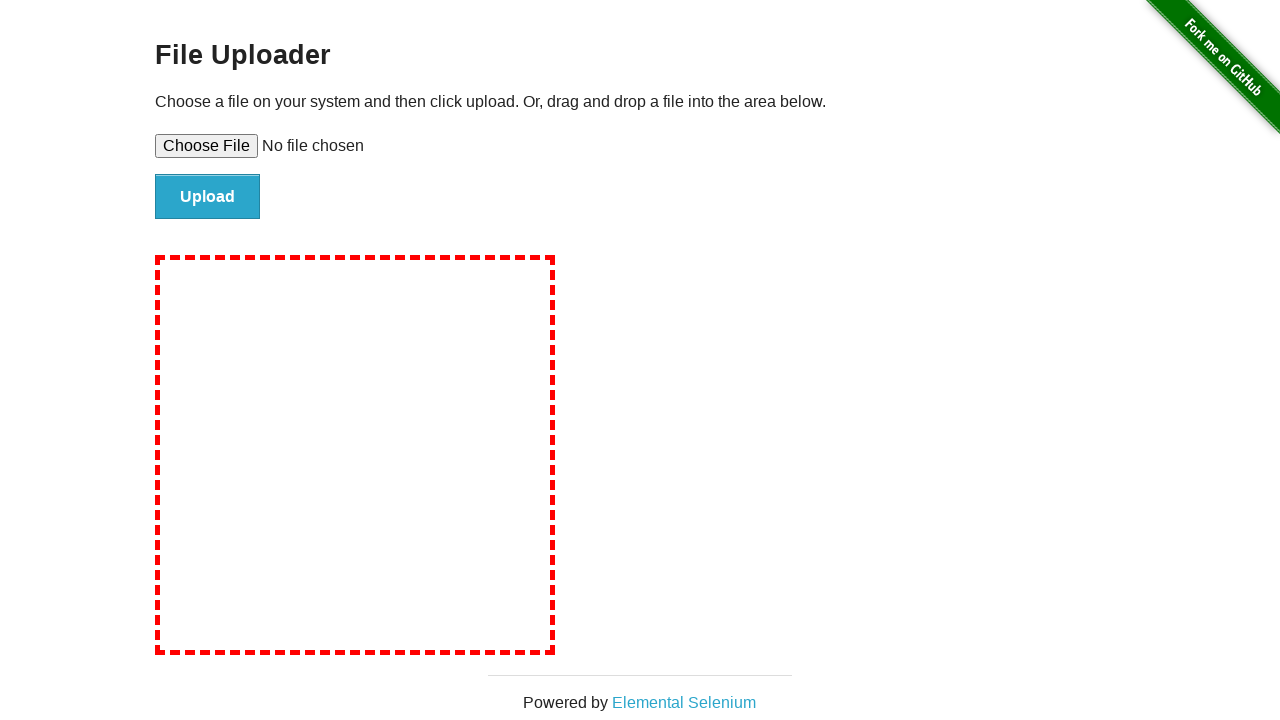

Selected file for upload using file input field
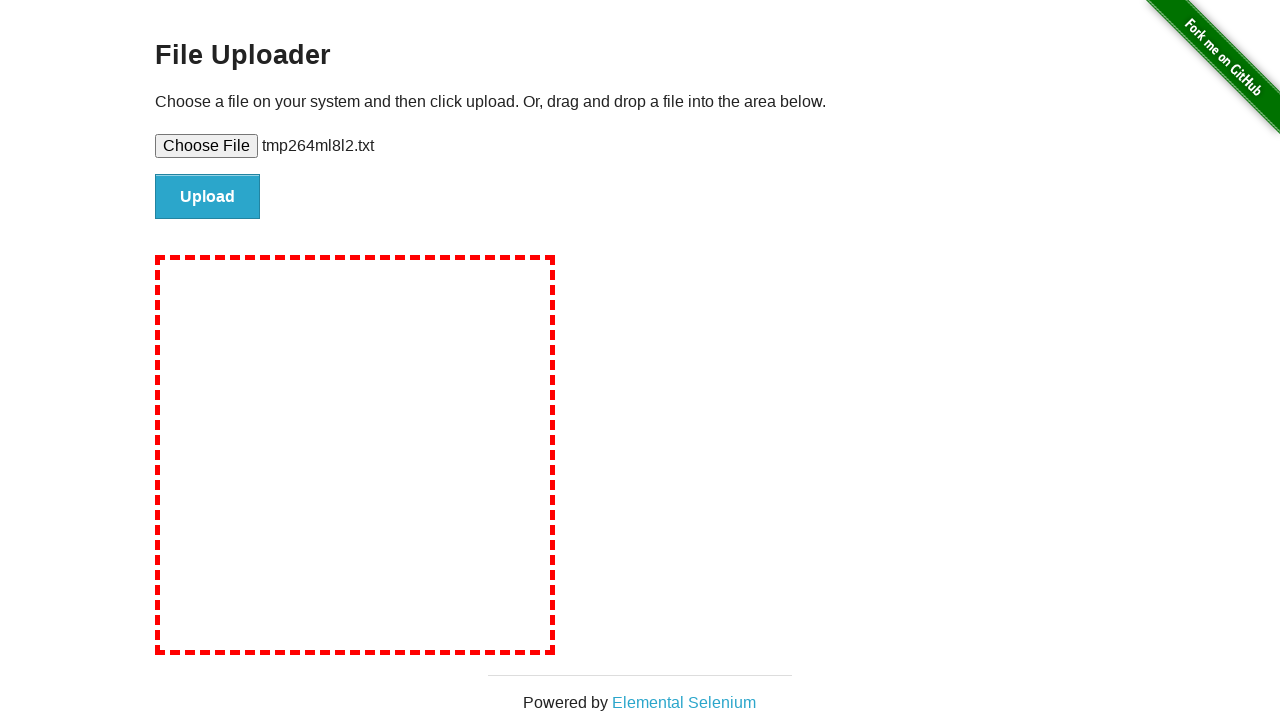

Clicked Upload button to submit the file at (208, 197) on input[value='Upload']
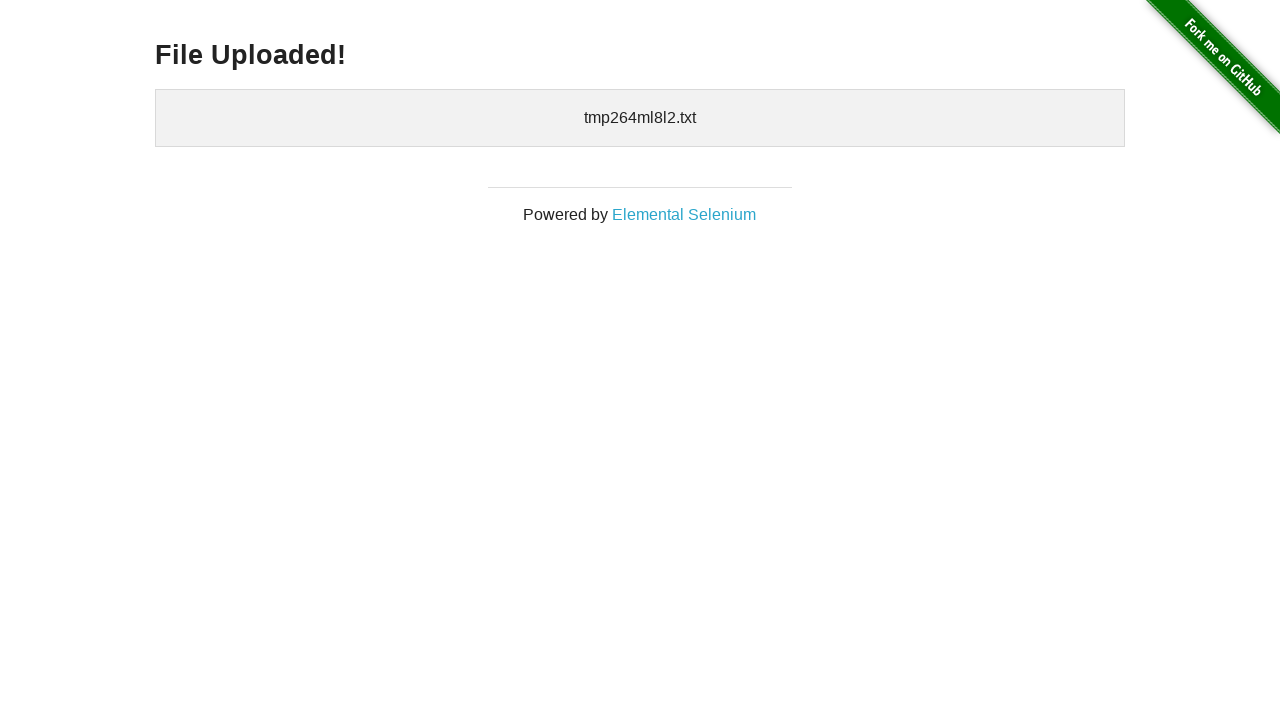

Cleaned up temporary test file
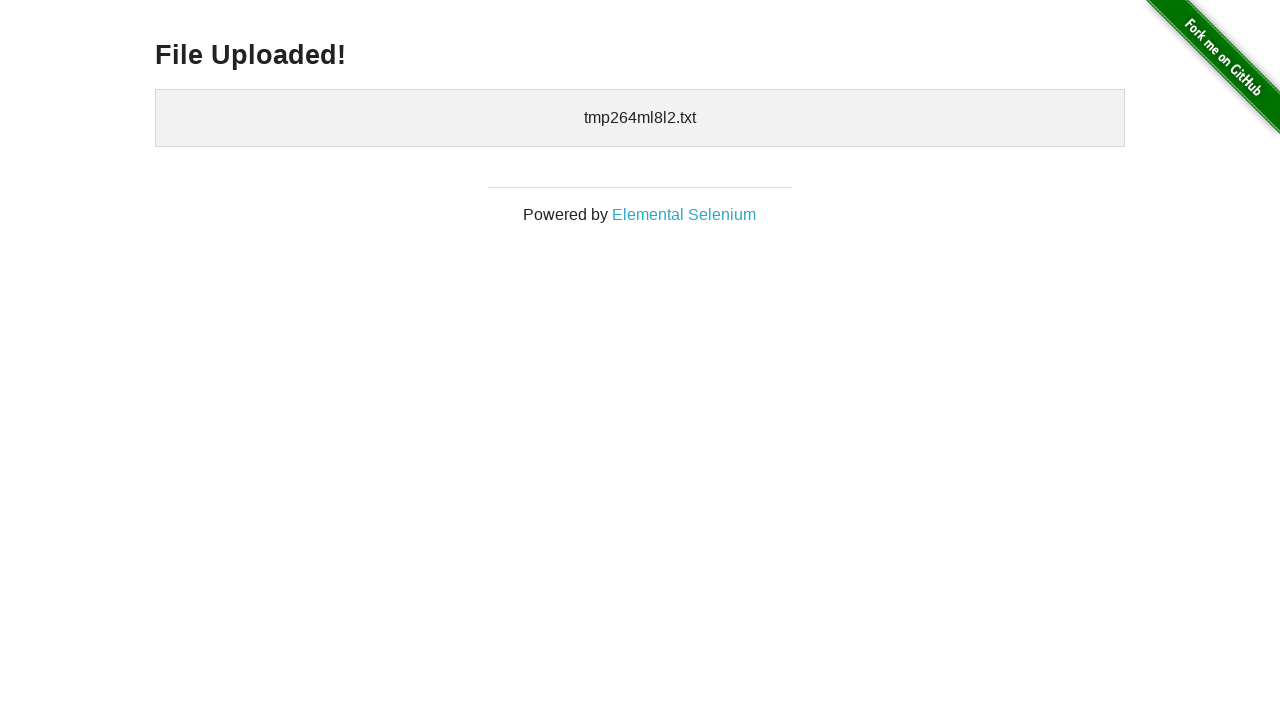

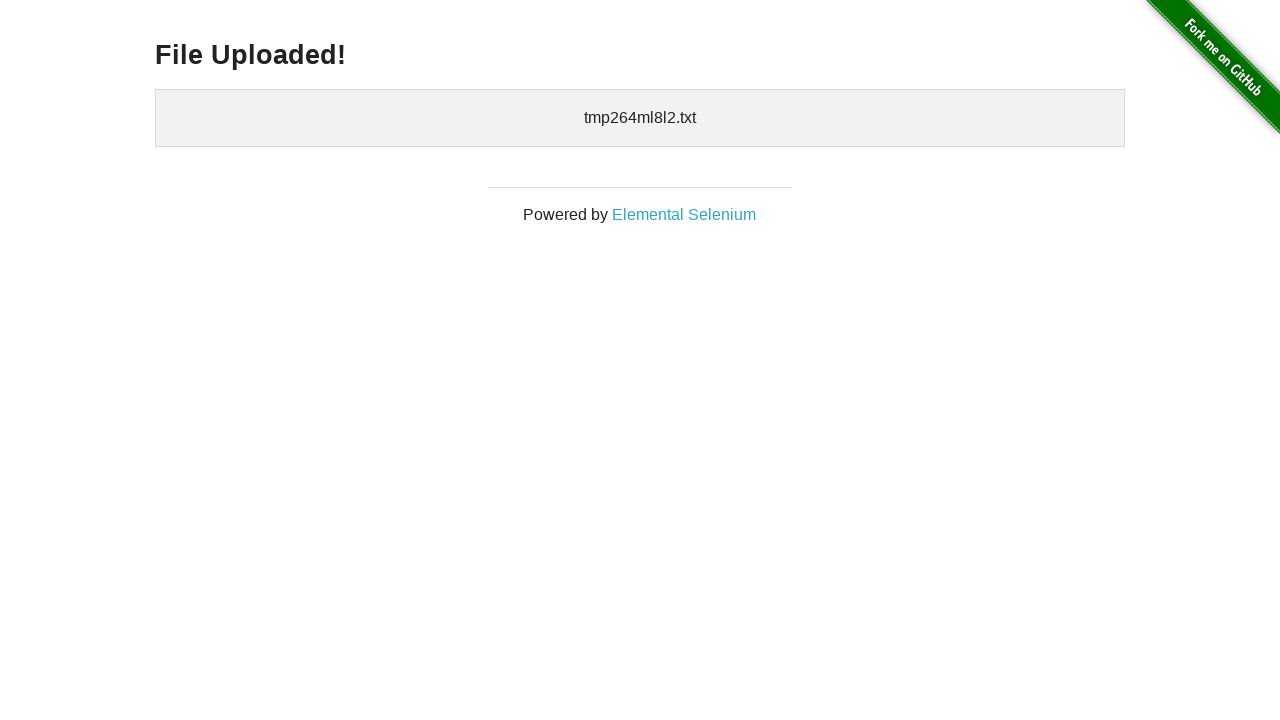